Tests handling of a JavaScript confirm alert box by clicking a button to trigger the alert and then dismissing it

Starting URL: https://testautomationpractice.blogspot.com/

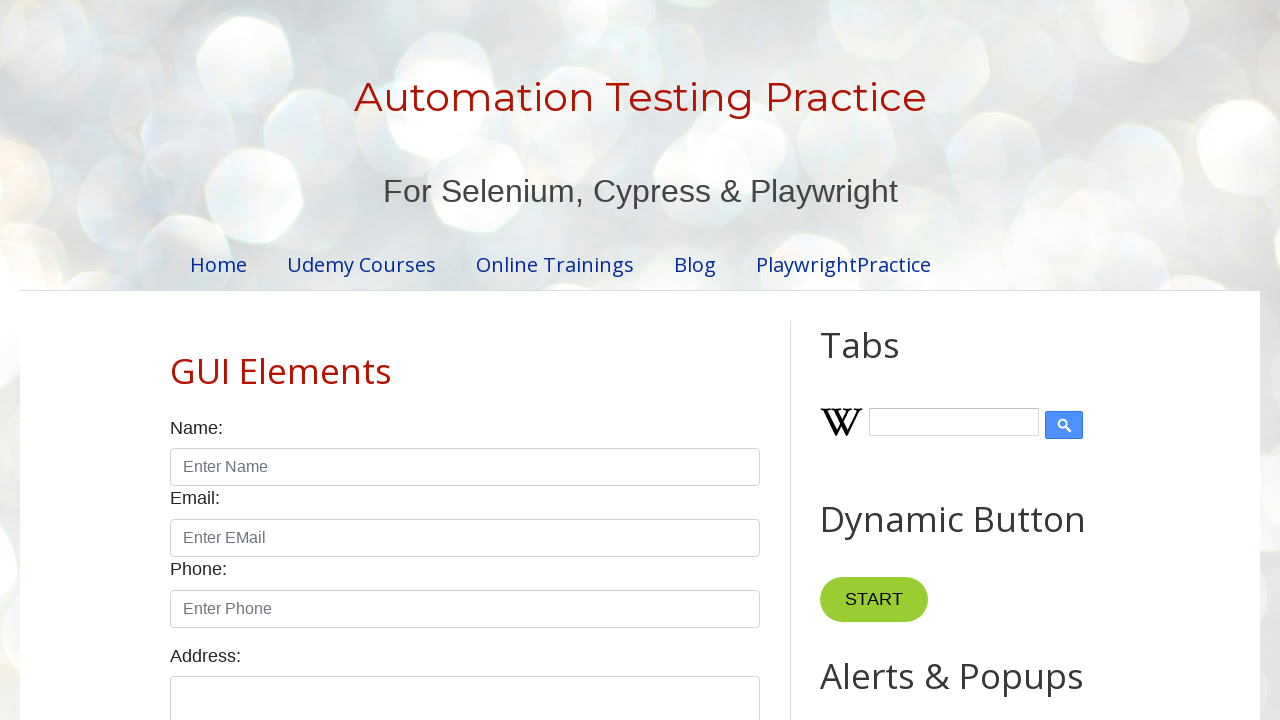

Set up dialog handler to dismiss confirm alert boxes
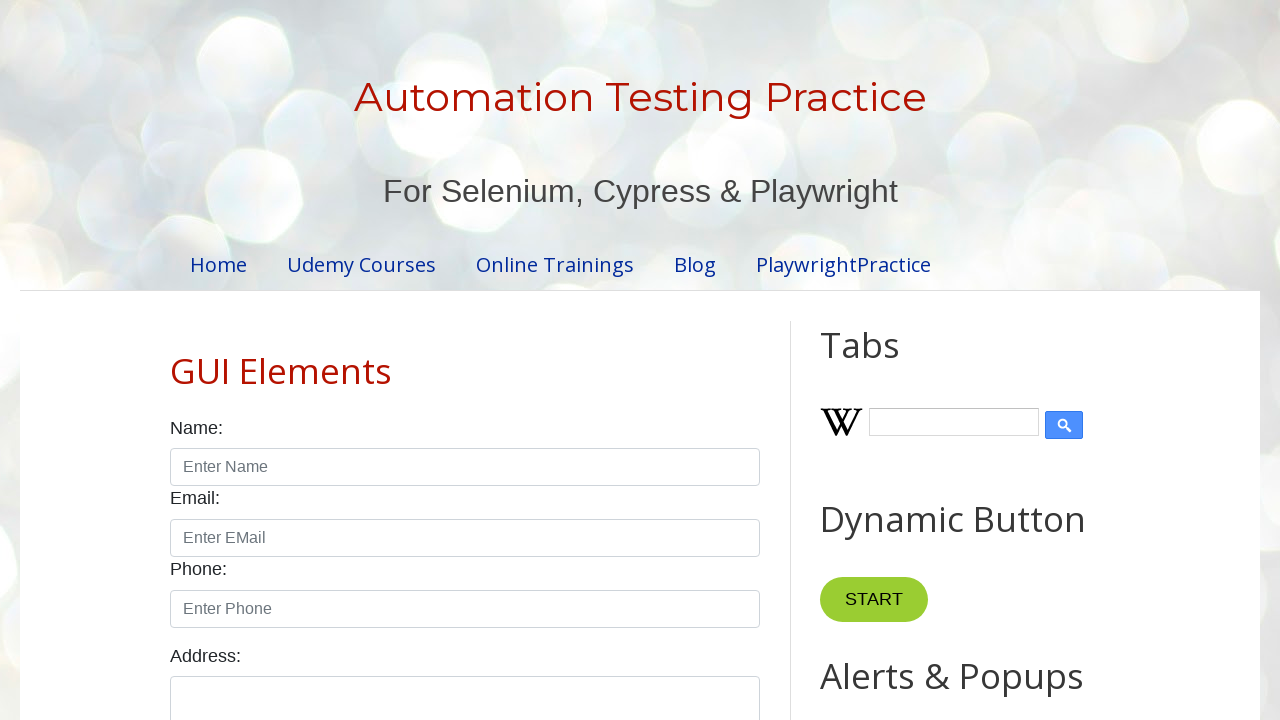

Clicked button to trigger confirm alert box at (912, 360) on [onclick='myFunctionConfirm()']
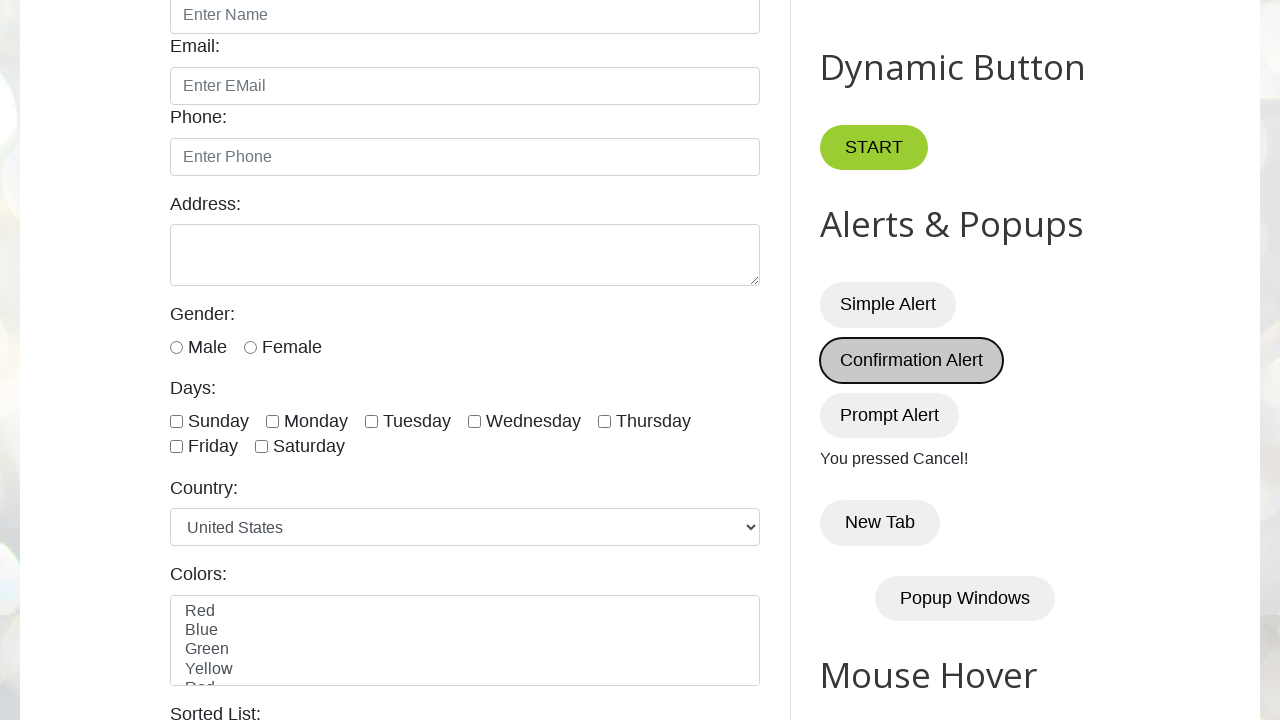

Waited for confirm alert to be dismissed
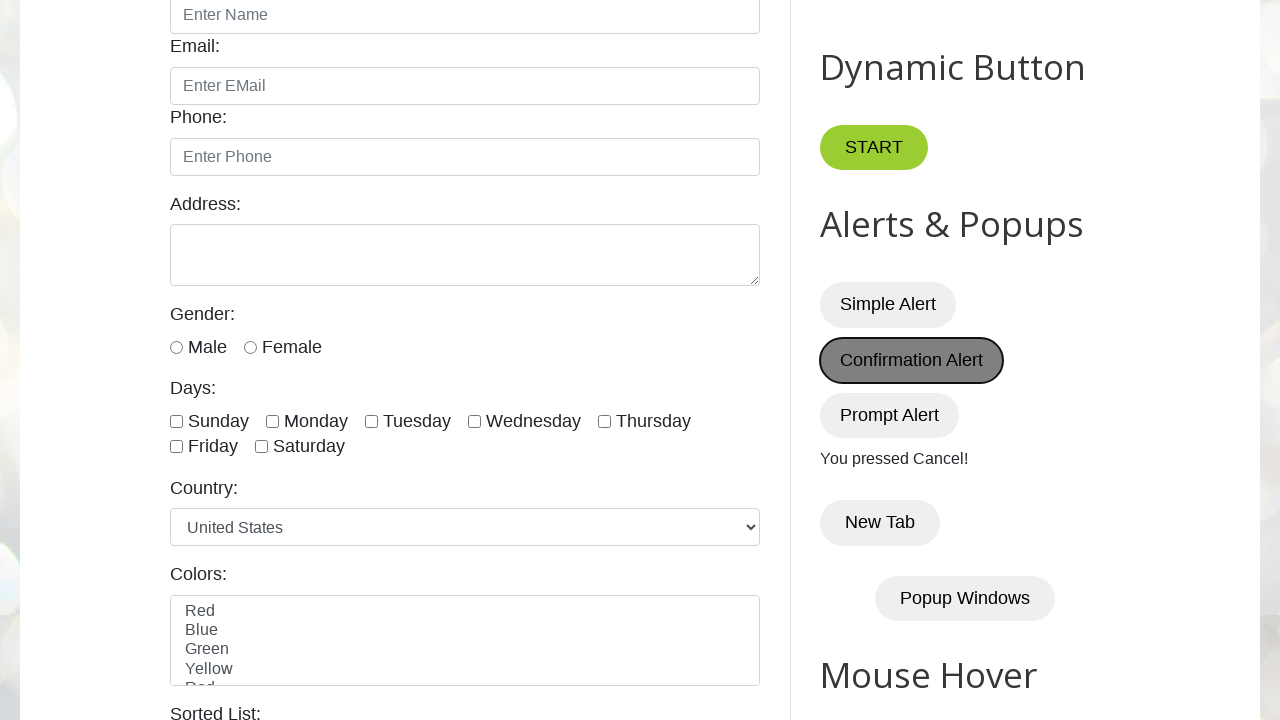

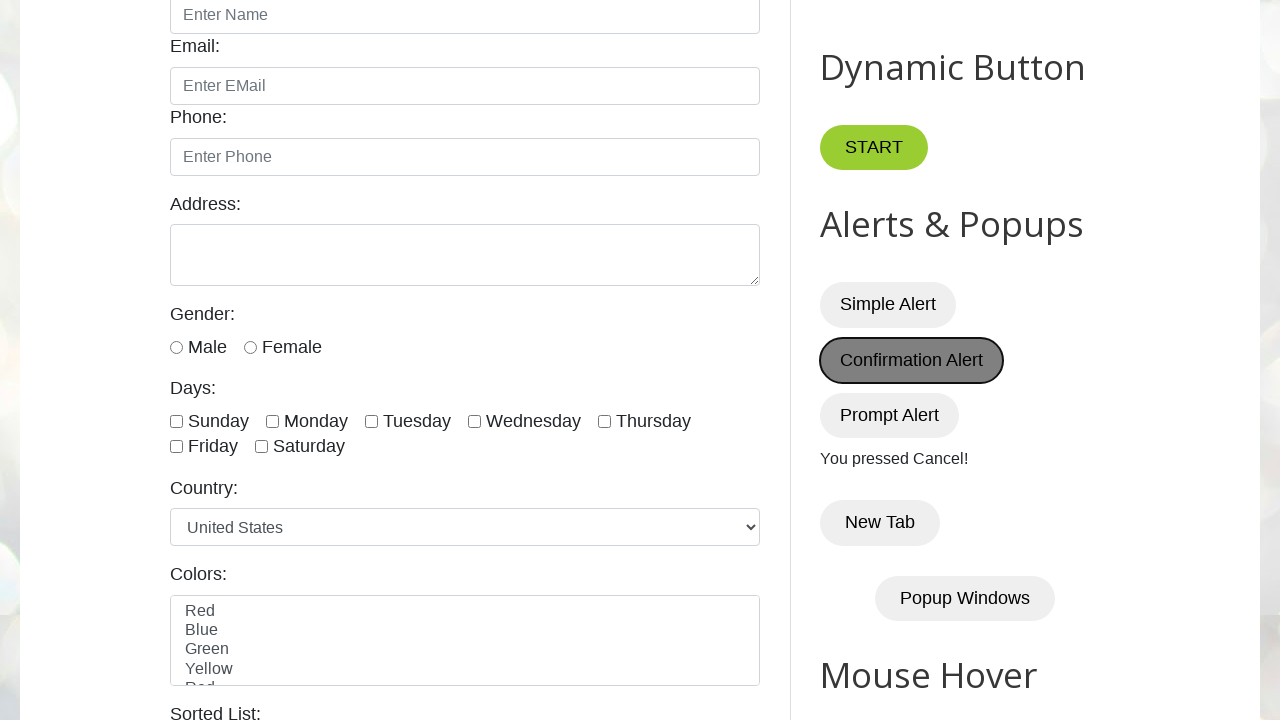